Tests displaying all items after filtering by navigating through filter links

Starting URL: https://demo.playwright.dev/todomvc

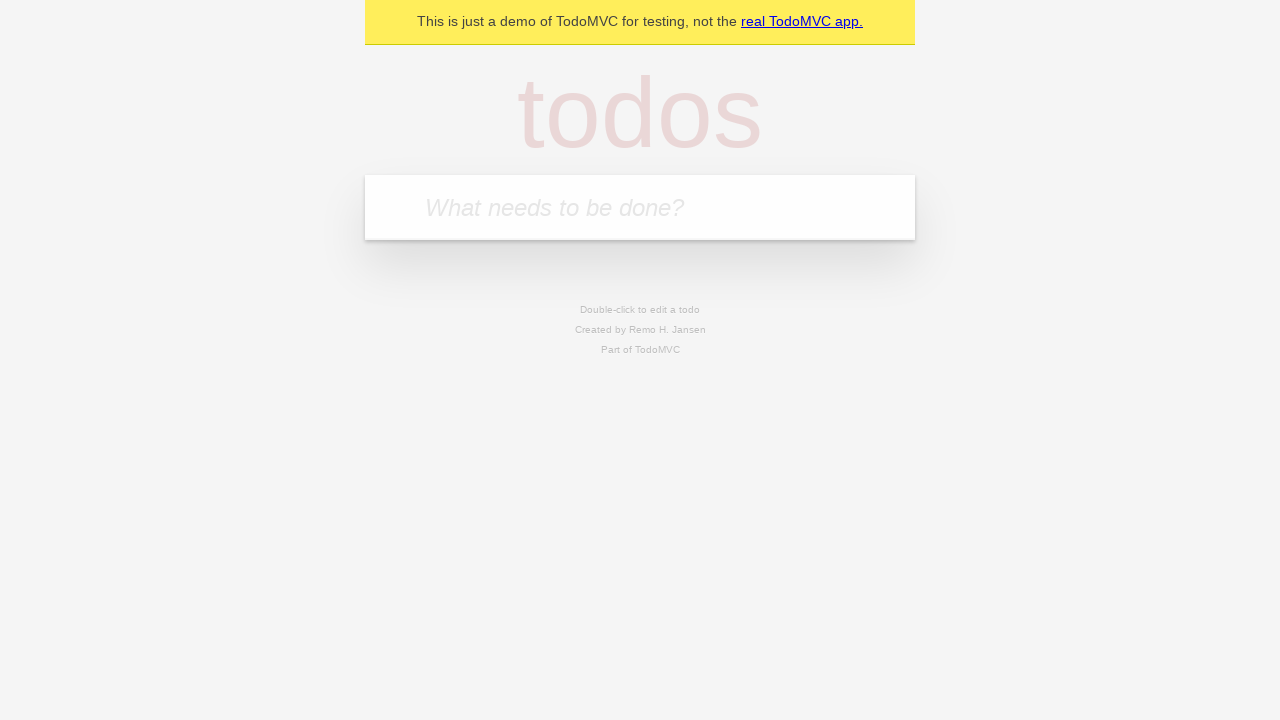

Filled todo input with 'buy some cheese' on internal:attr=[placeholder="What needs to be done?"i]
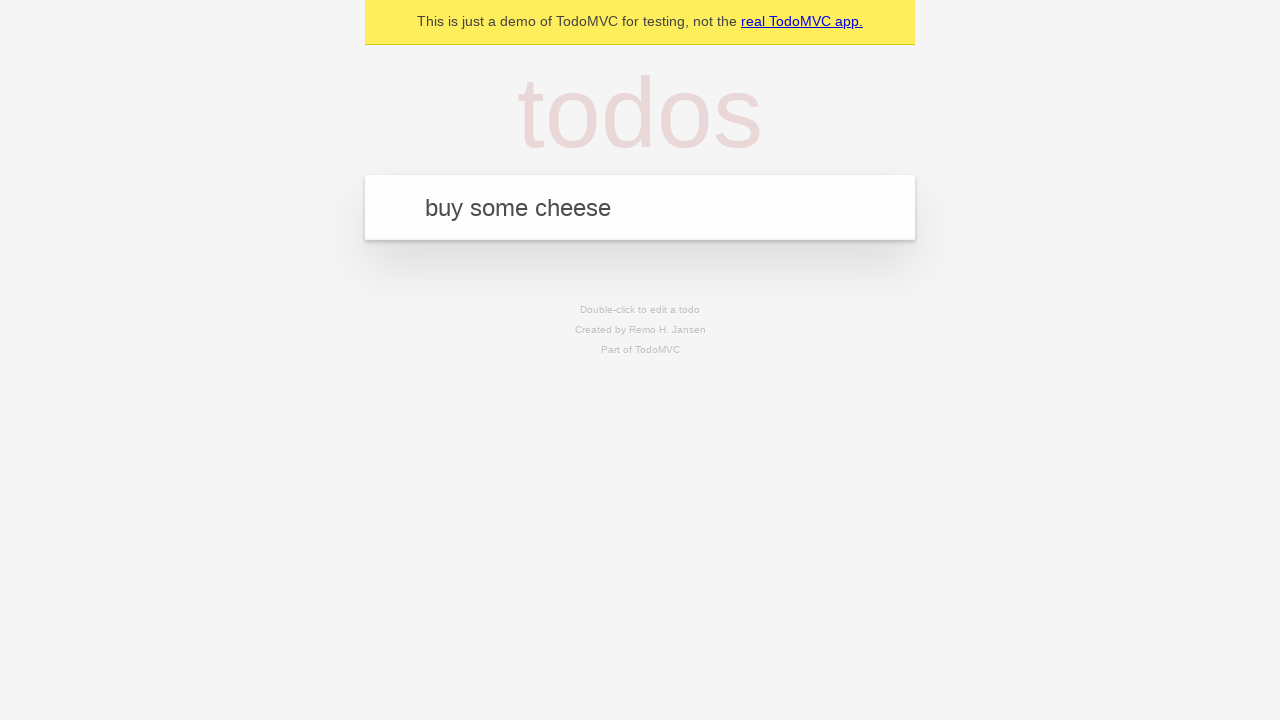

Pressed Enter to add 'buy some cheese' to the todo list on internal:attr=[placeholder="What needs to be done?"i]
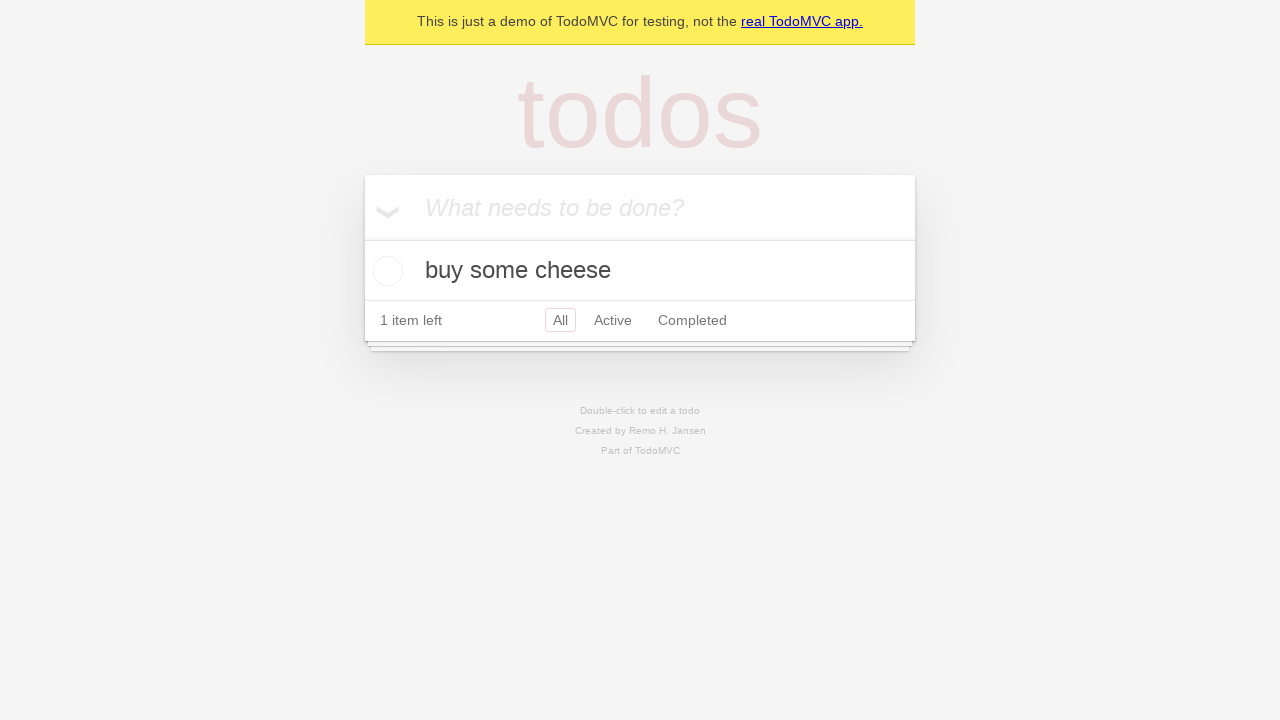

Filled todo input with 'feed the cat' on internal:attr=[placeholder="What needs to be done?"i]
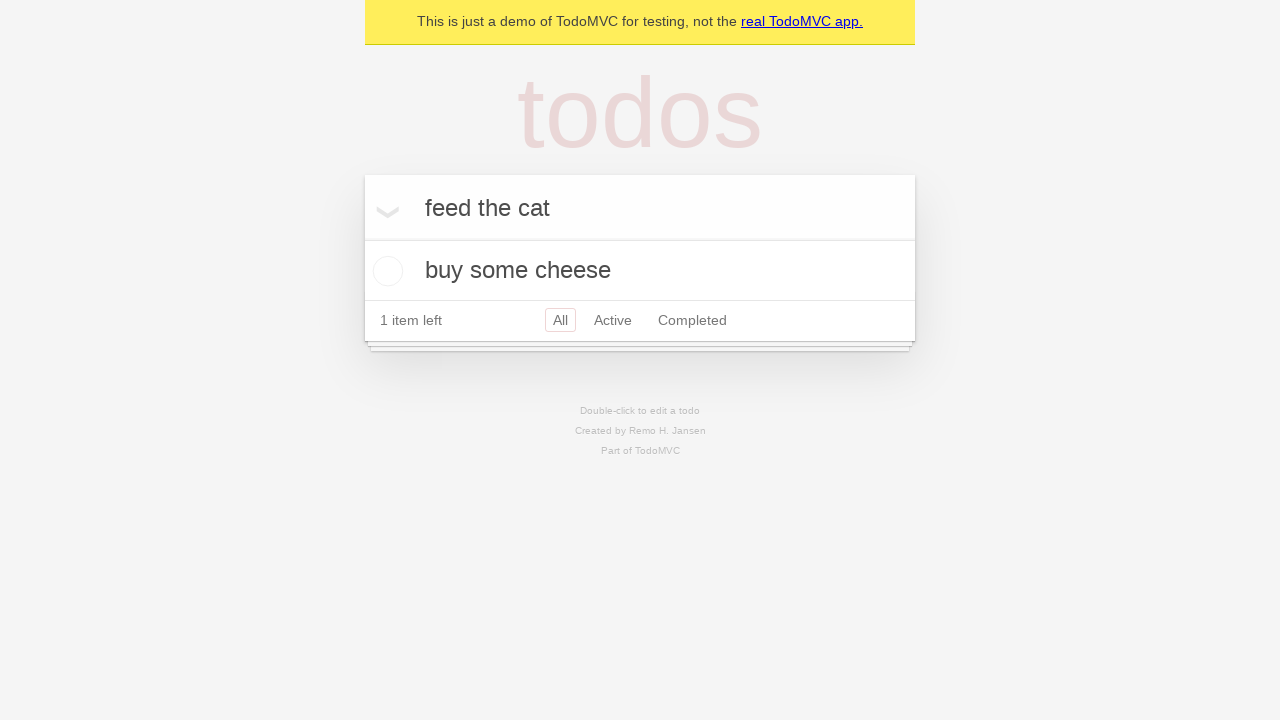

Pressed Enter to add 'feed the cat' to the todo list on internal:attr=[placeholder="What needs to be done?"i]
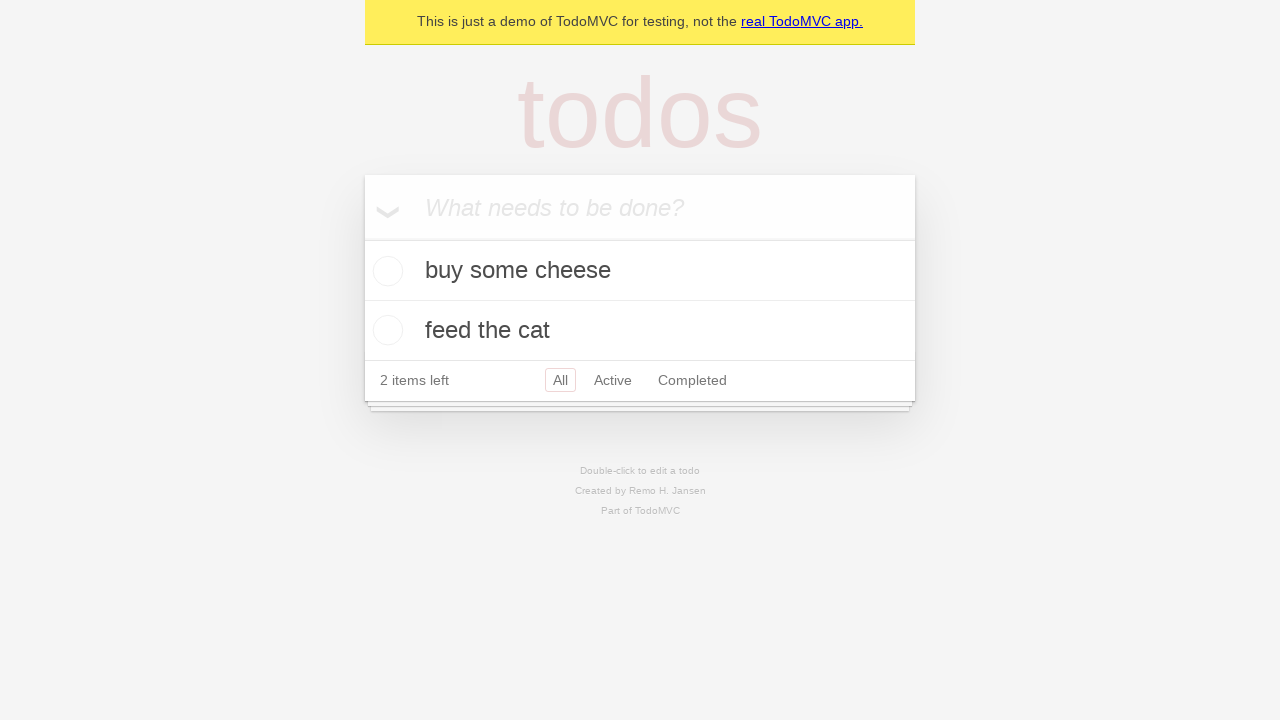

Filled todo input with 'book a doctors appointment' on internal:attr=[placeholder="What needs to be done?"i]
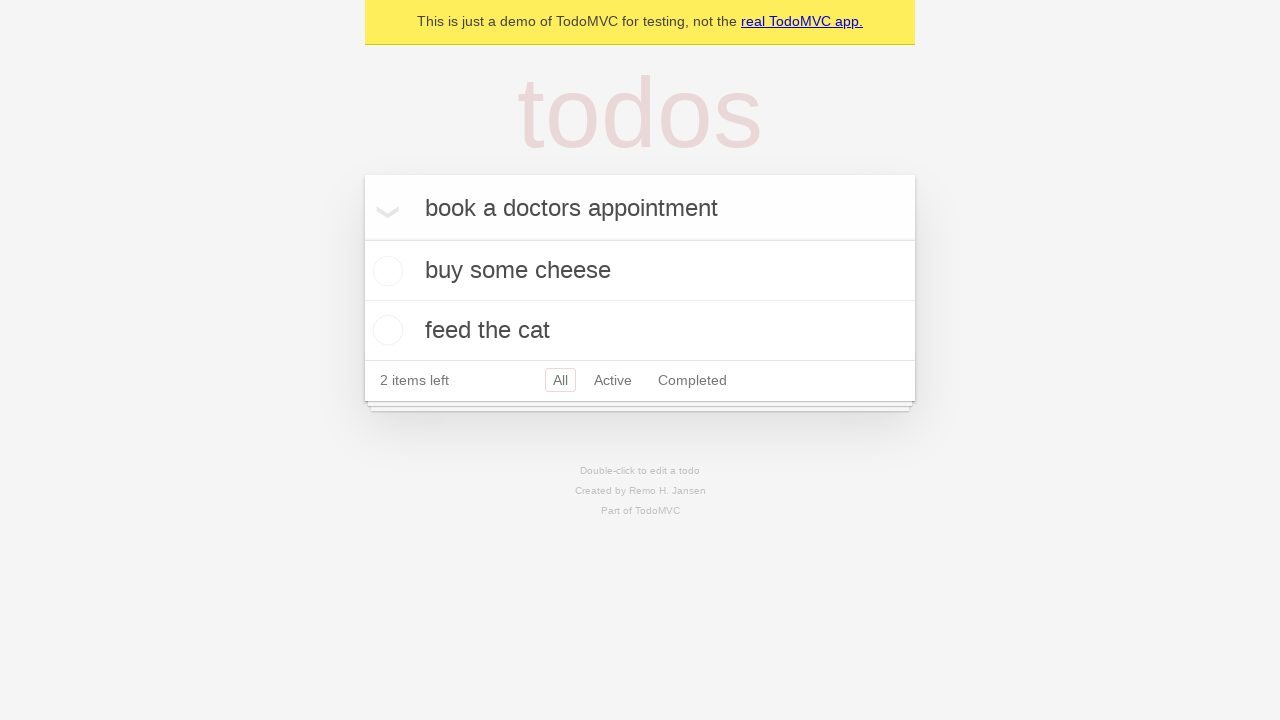

Pressed Enter to add 'book a doctors appointment' to the todo list on internal:attr=[placeholder="What needs to be done?"i]
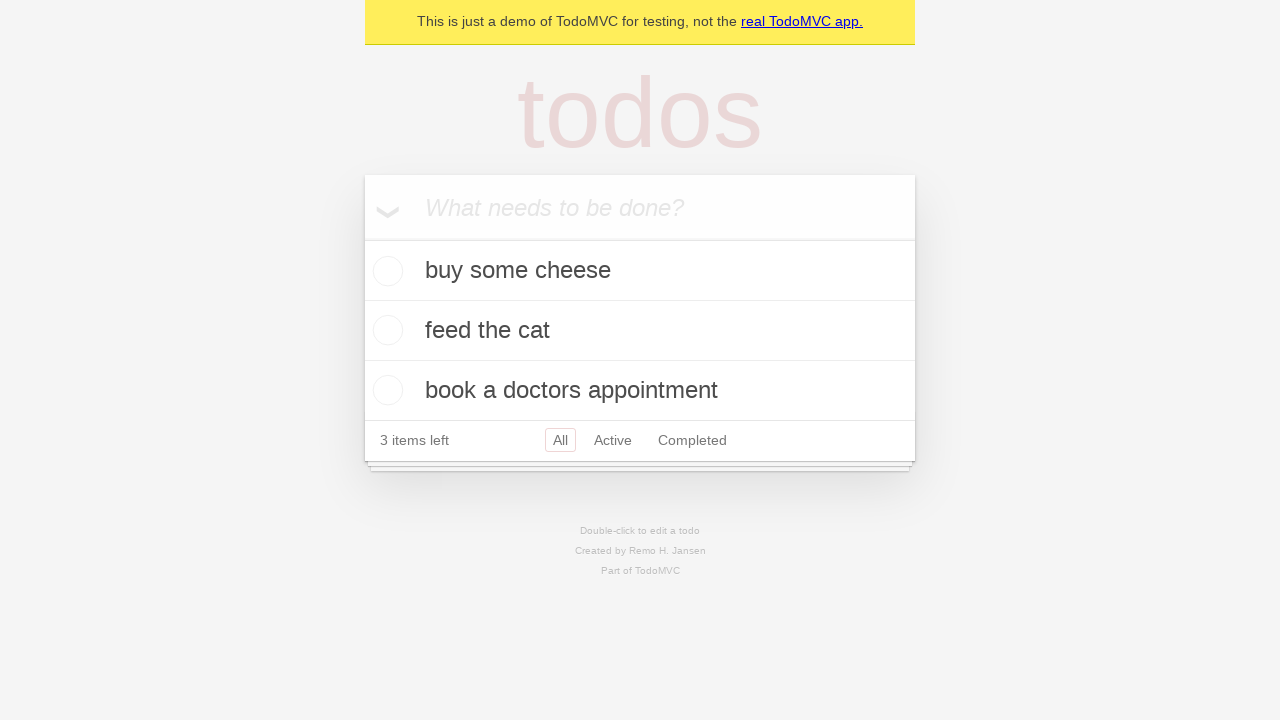

Waited for all three todo items to be rendered
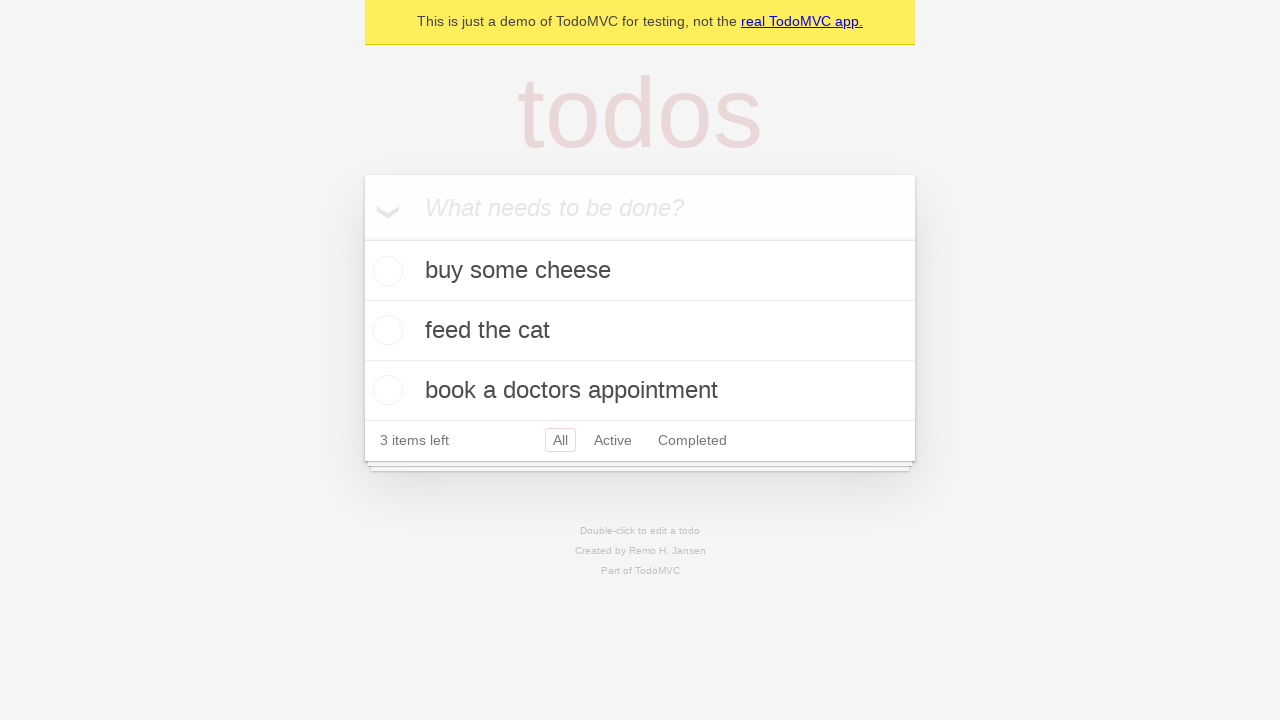

Checked the second todo item checkbox at (385, 330) on [data-testid='todo-item'] >> nth=1 >> internal:role=checkbox
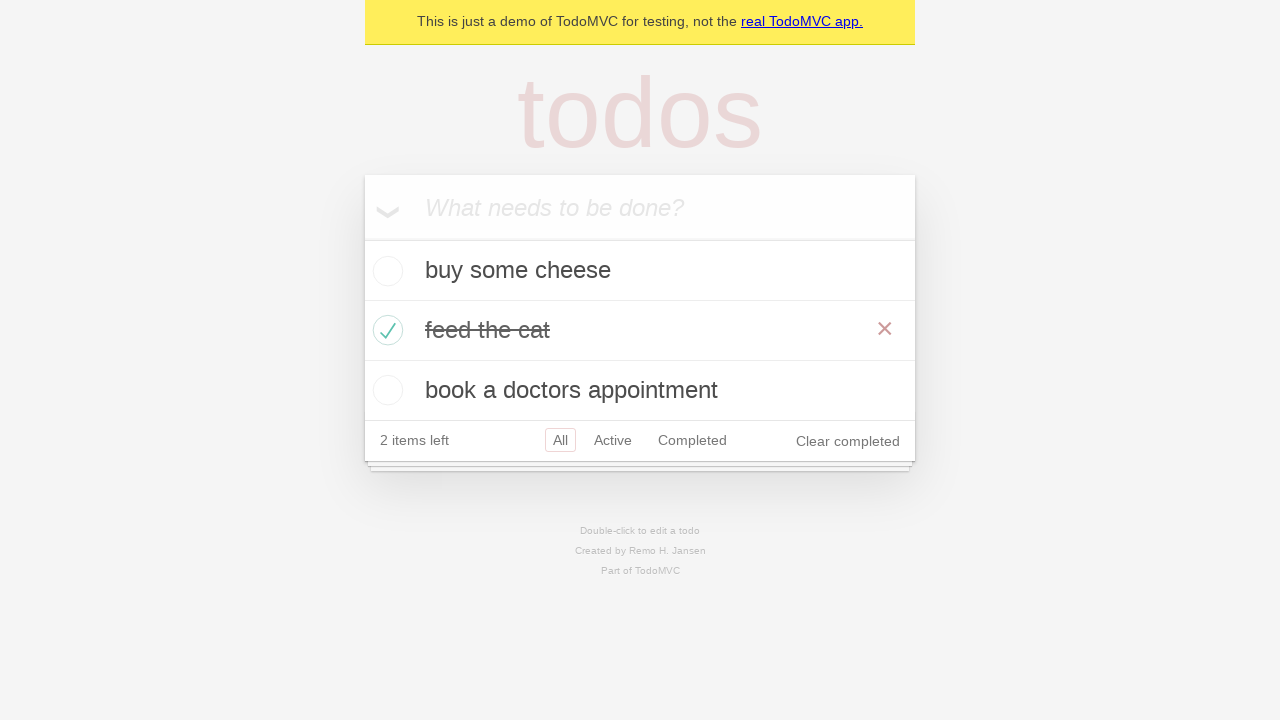

Clicked 'Active' filter link to show only active items at (613, 440) on internal:role=link[name="Active"i]
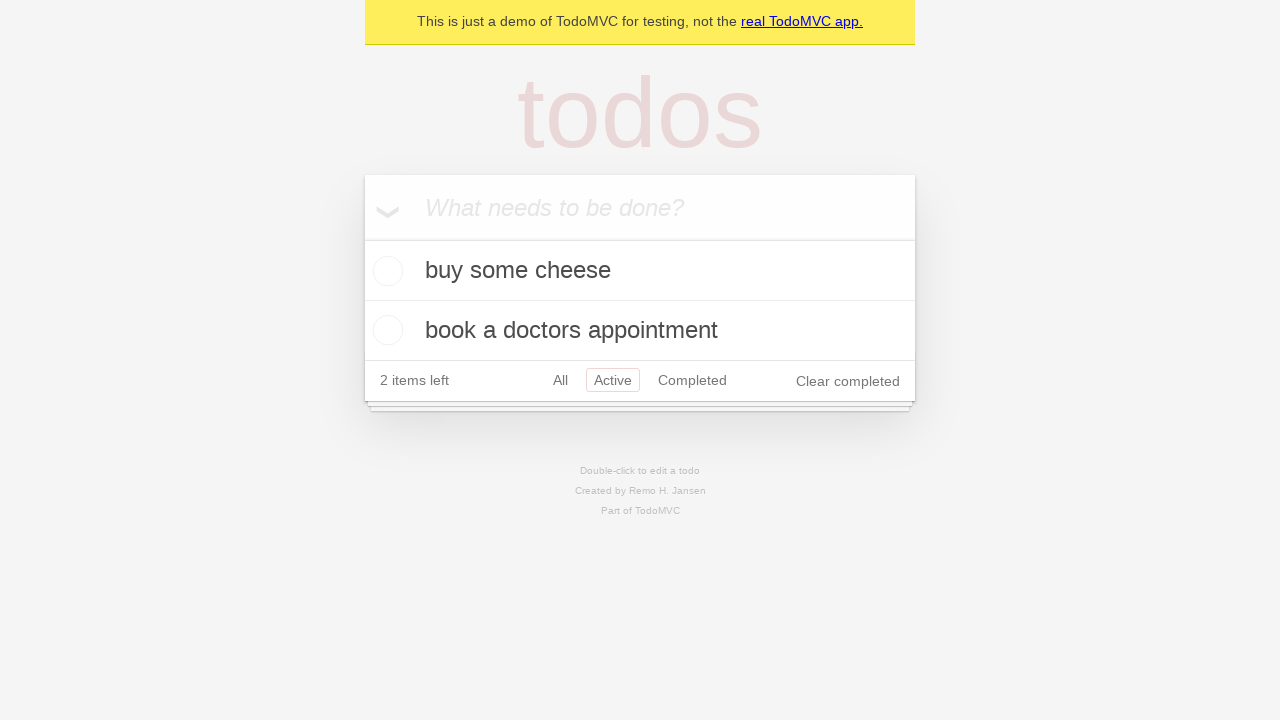

Clicked 'Completed' filter link to show only completed items at (692, 380) on internal:role=link[name="Completed"i]
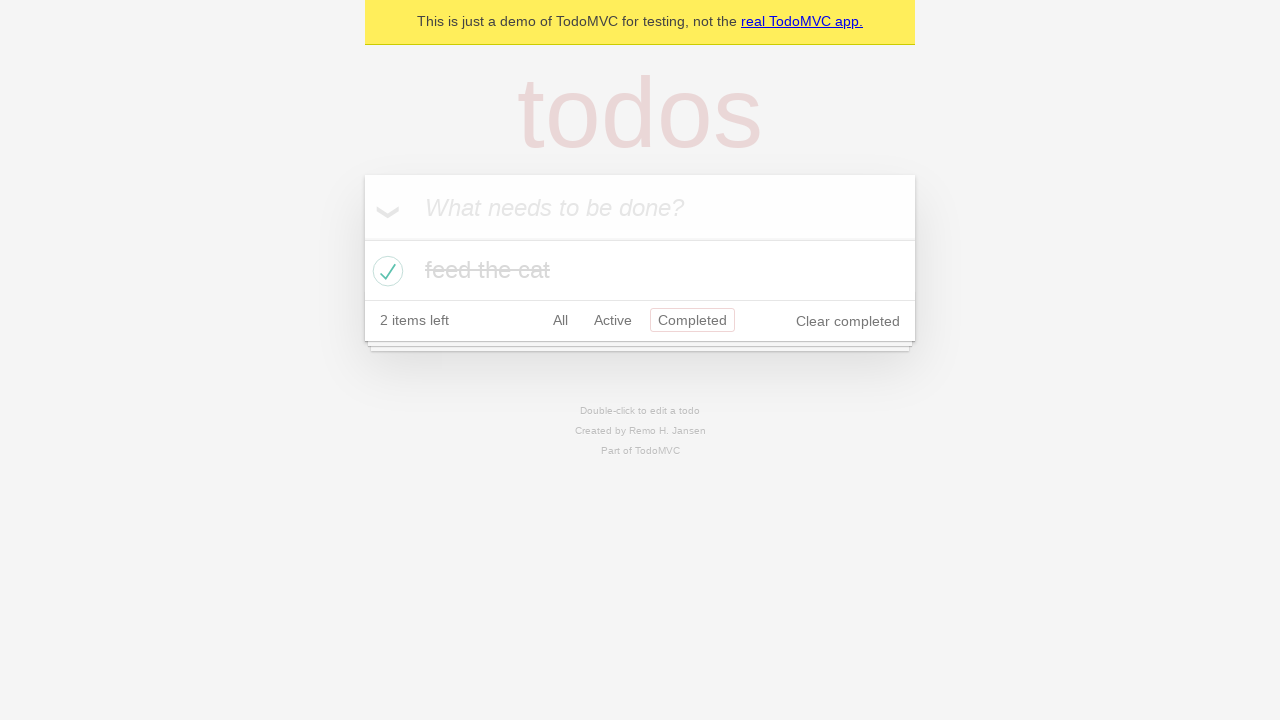

Clicked 'All' filter link to display all items at (560, 320) on internal:role=link[name="All"i]
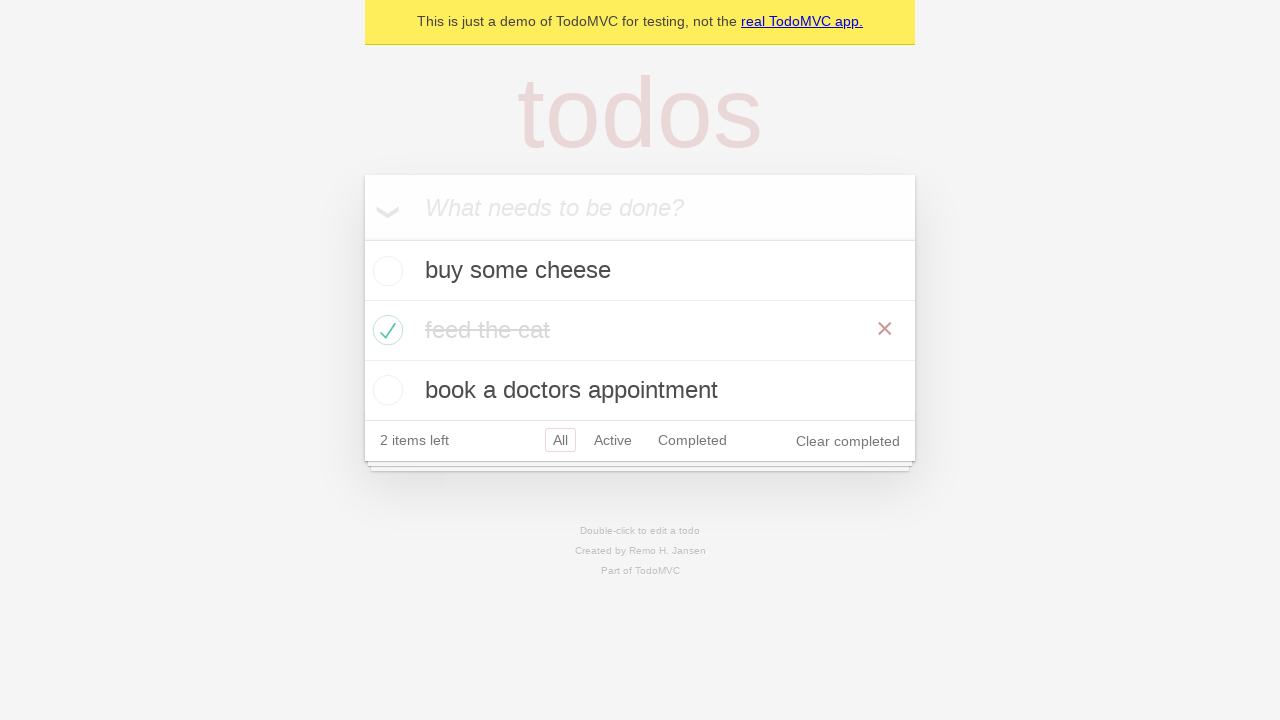

Verified that all 3 todo items are displayed
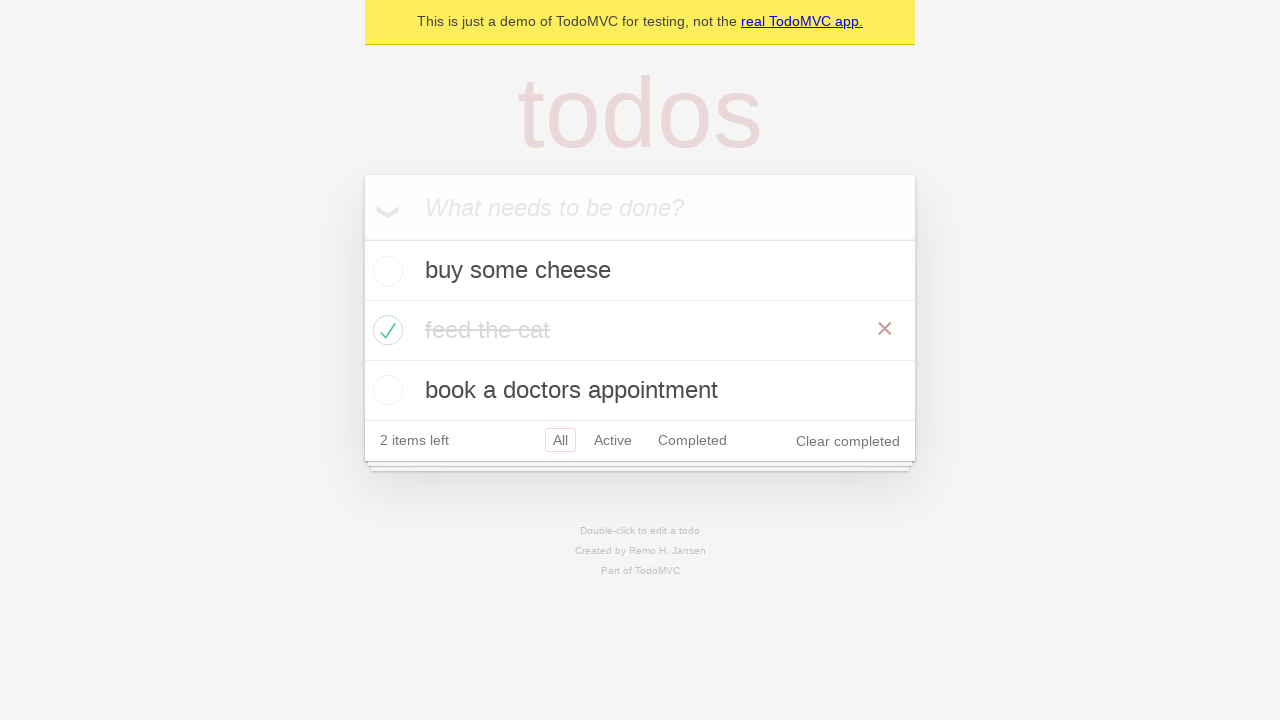

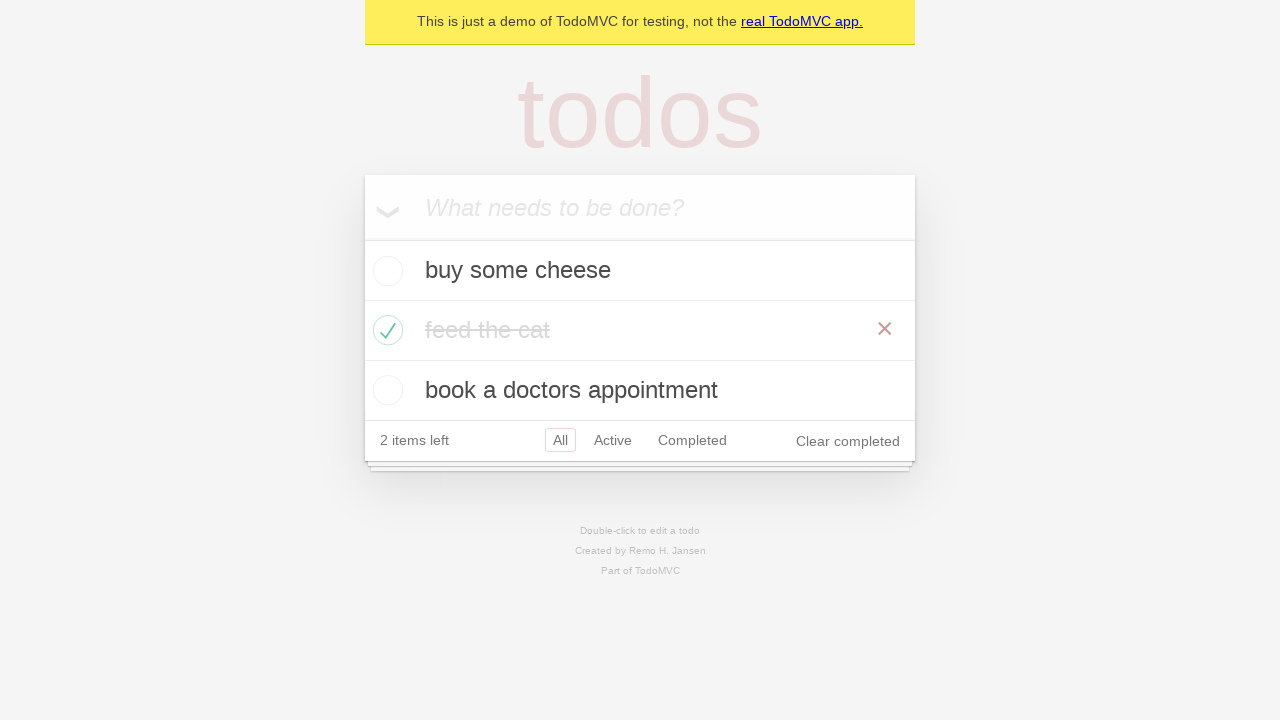